Tests selecting all items in the jQuery UI selectable widget by performing a click-and-drag action from the first item down

Starting URL: https://jqueryui.com/selectable/

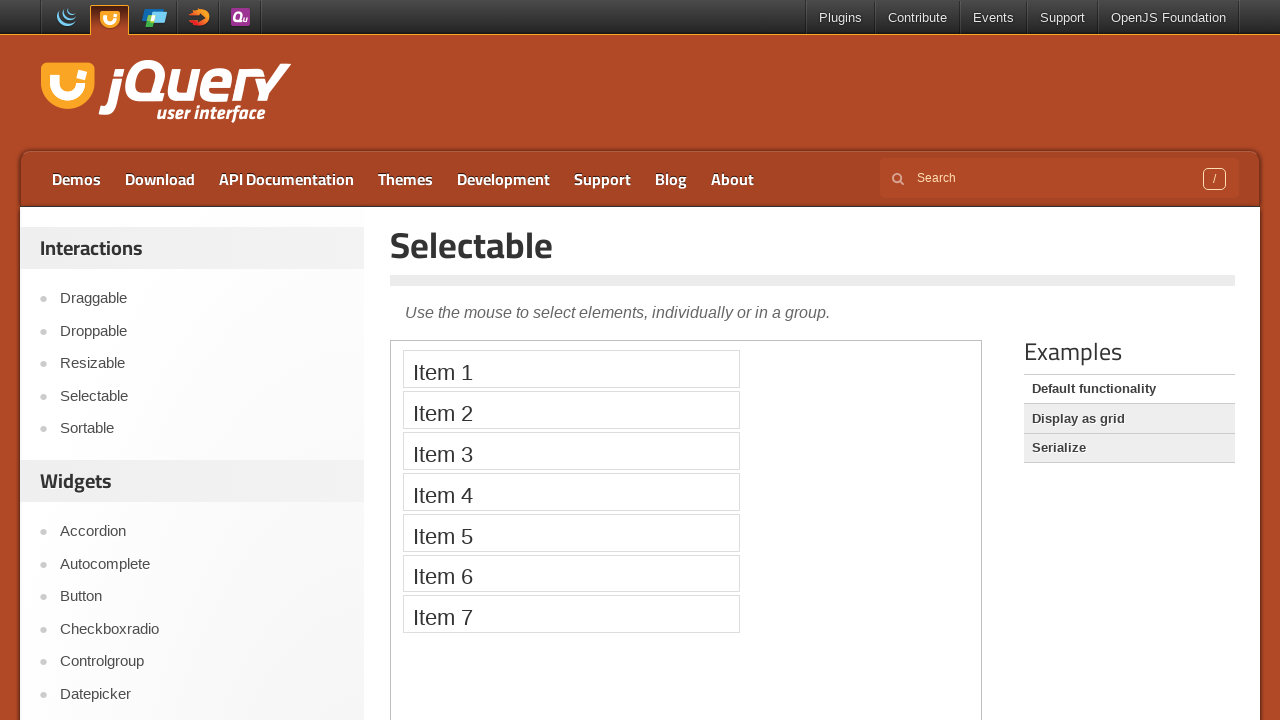

Located the demo iframe for jQuery UI selectable widget
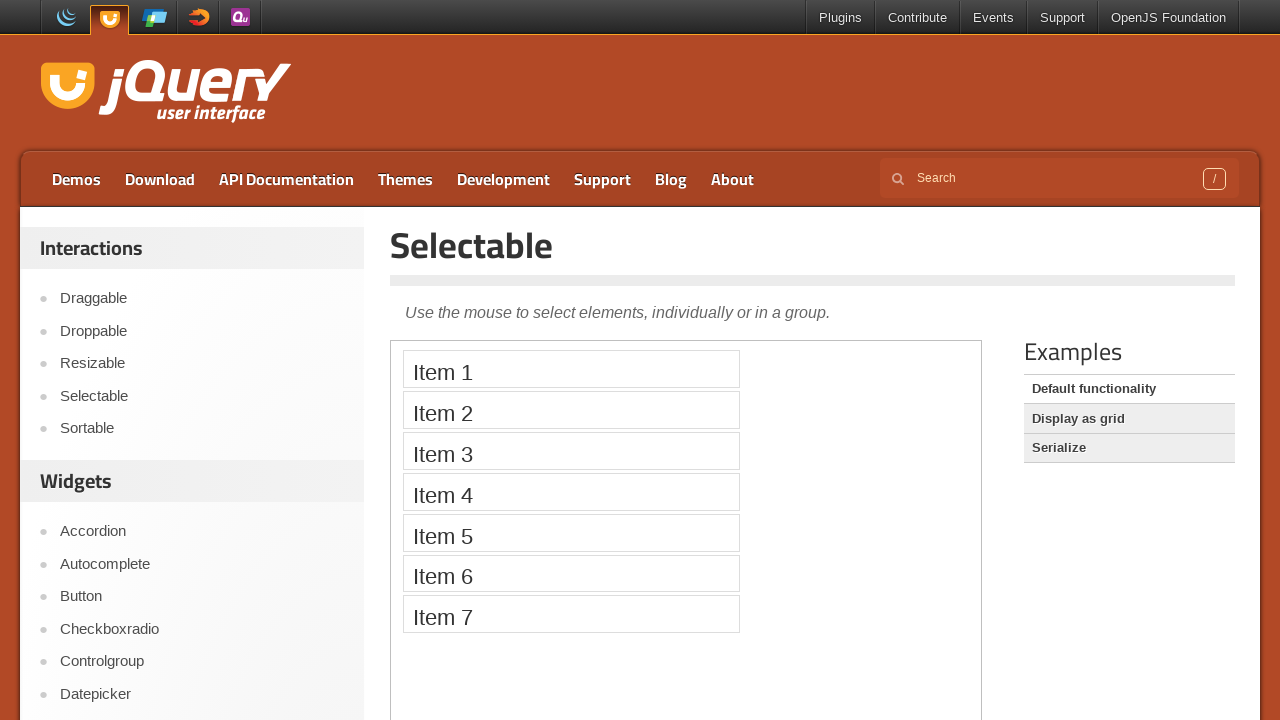

Located the first item in the selectable list
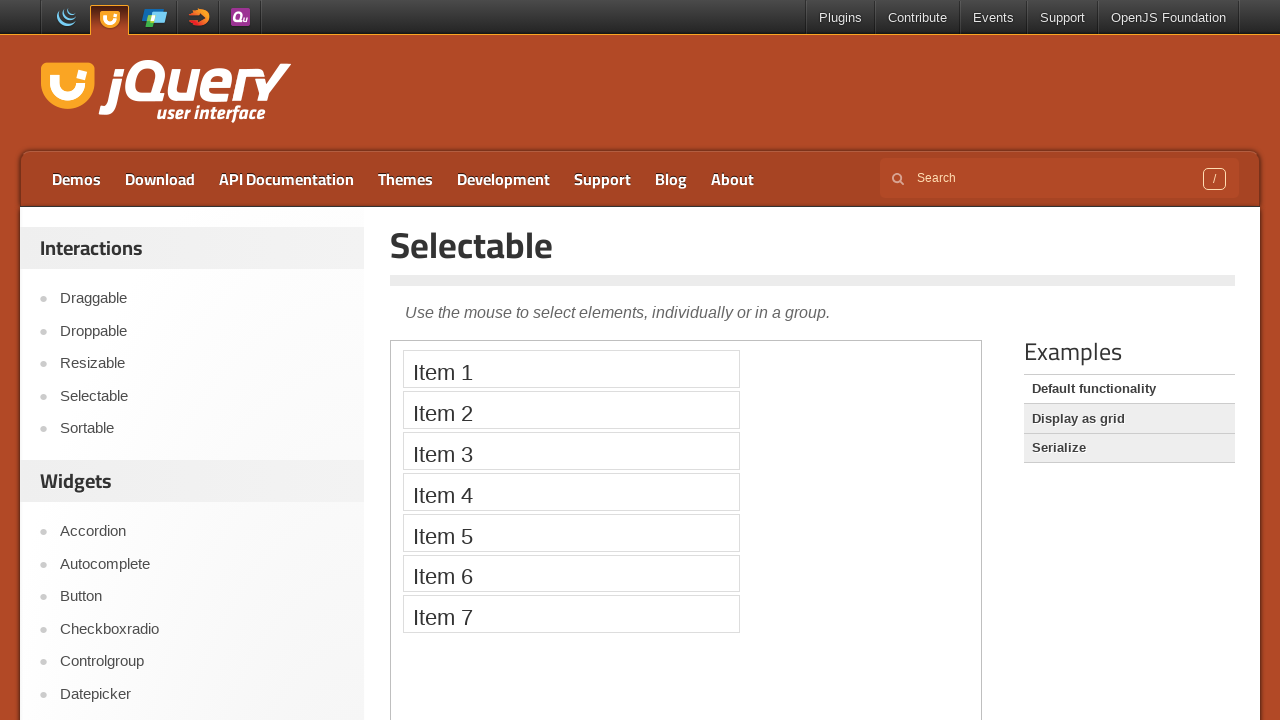

Waited for the first list item to be available
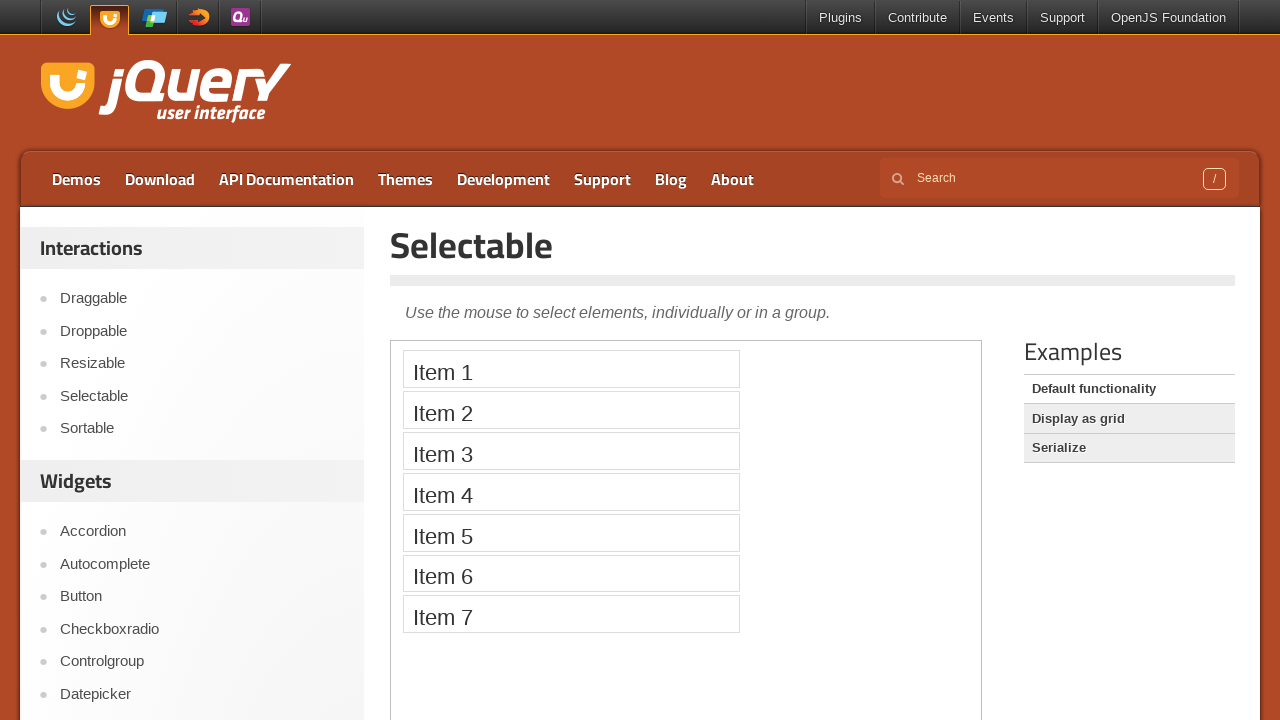

Retrieved bounding box of the first list item
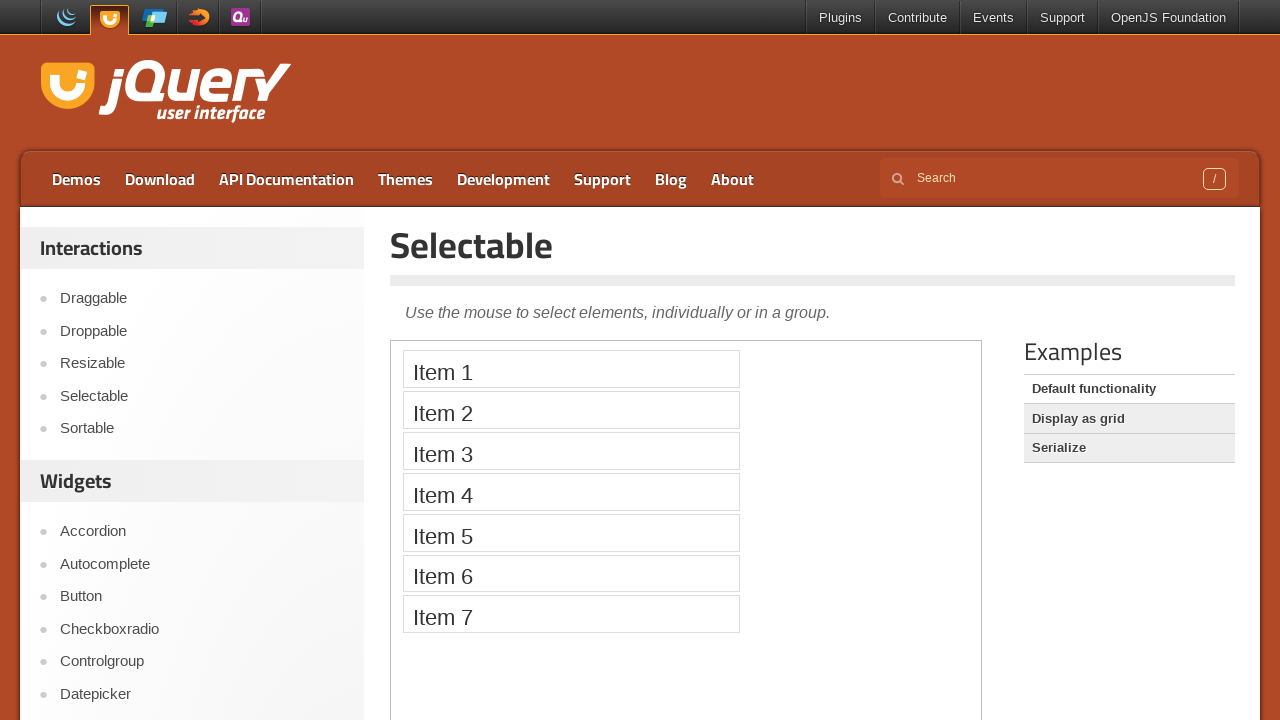

Hovered over the first list item at (571, 369) on .demo-frame >> internal:control=enter-frame >> #selectable li >> nth=0
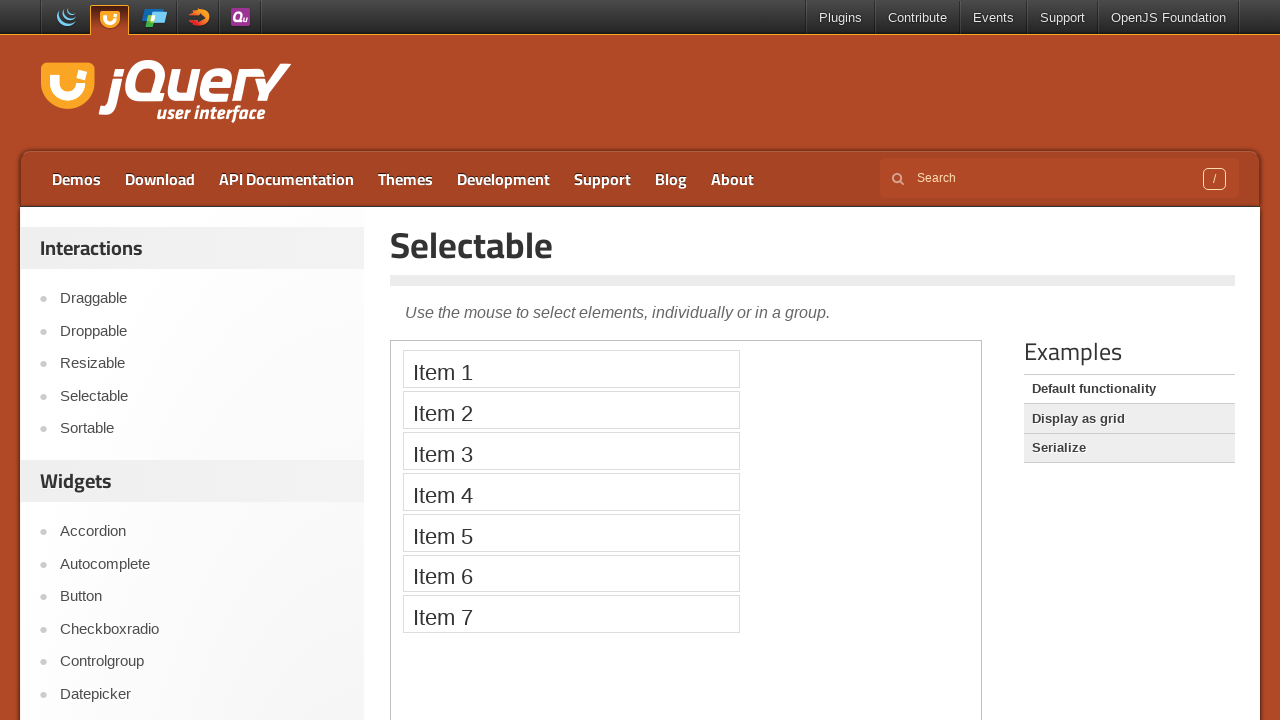

Pressed mouse button down to start selection drag at (571, 369)
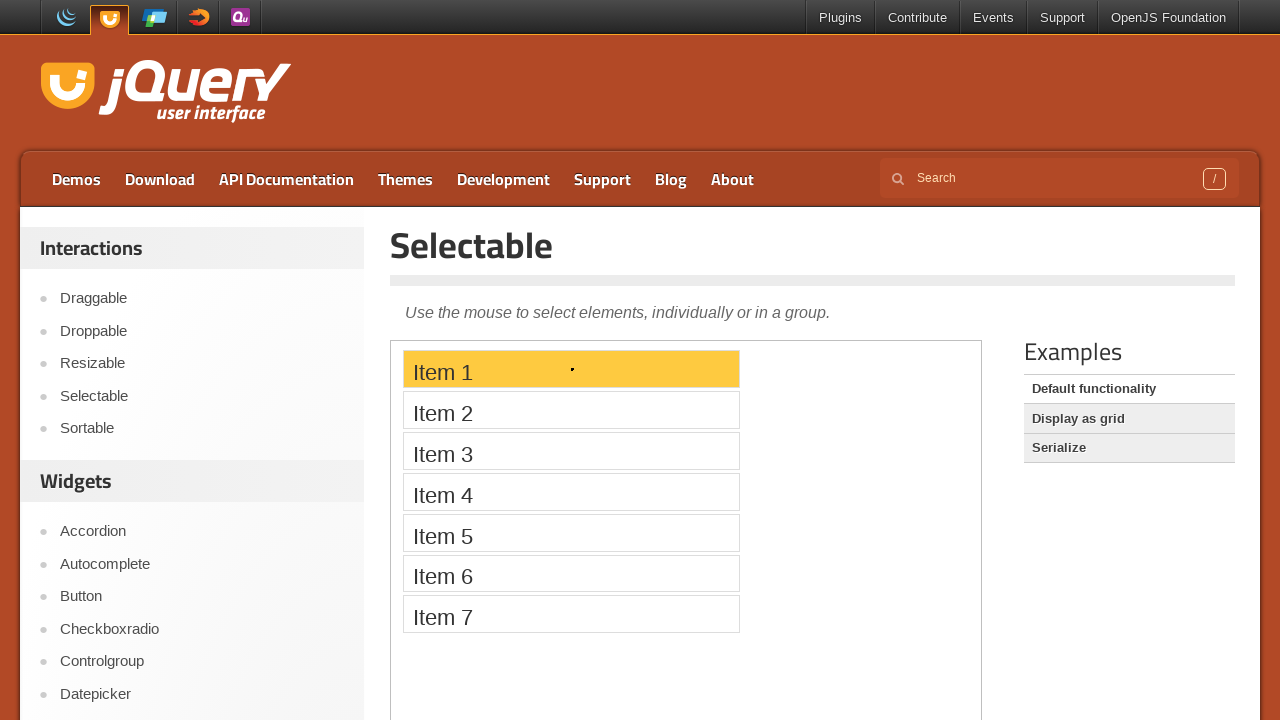

Moved mouse down 250 pixels to drag and select all items at (423, 600)
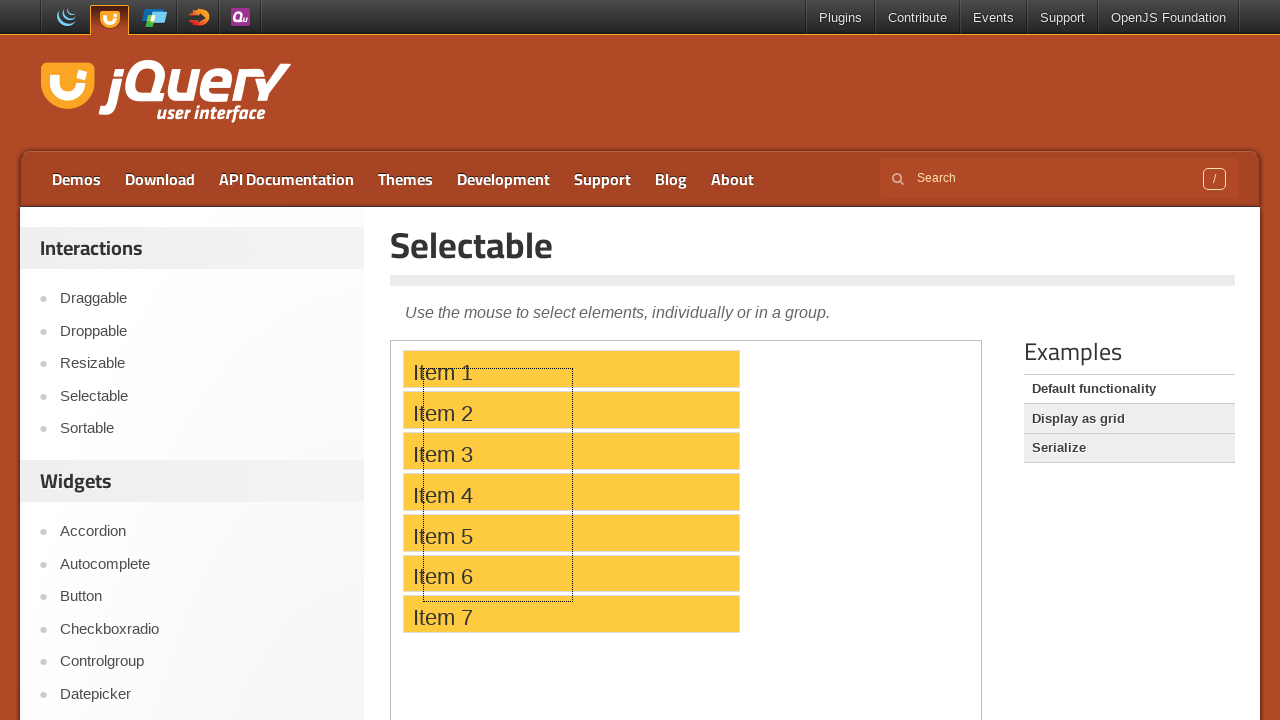

Released mouse button to complete the selection drag at (423, 600)
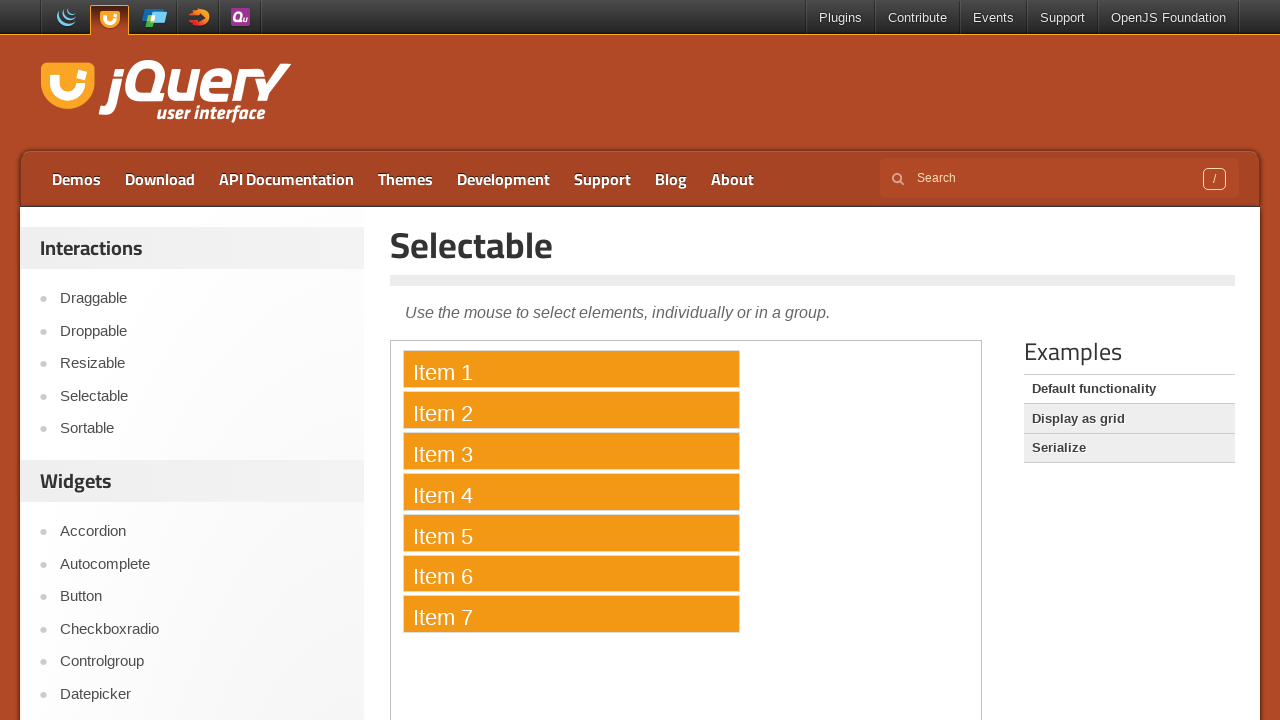

Reloaded the page
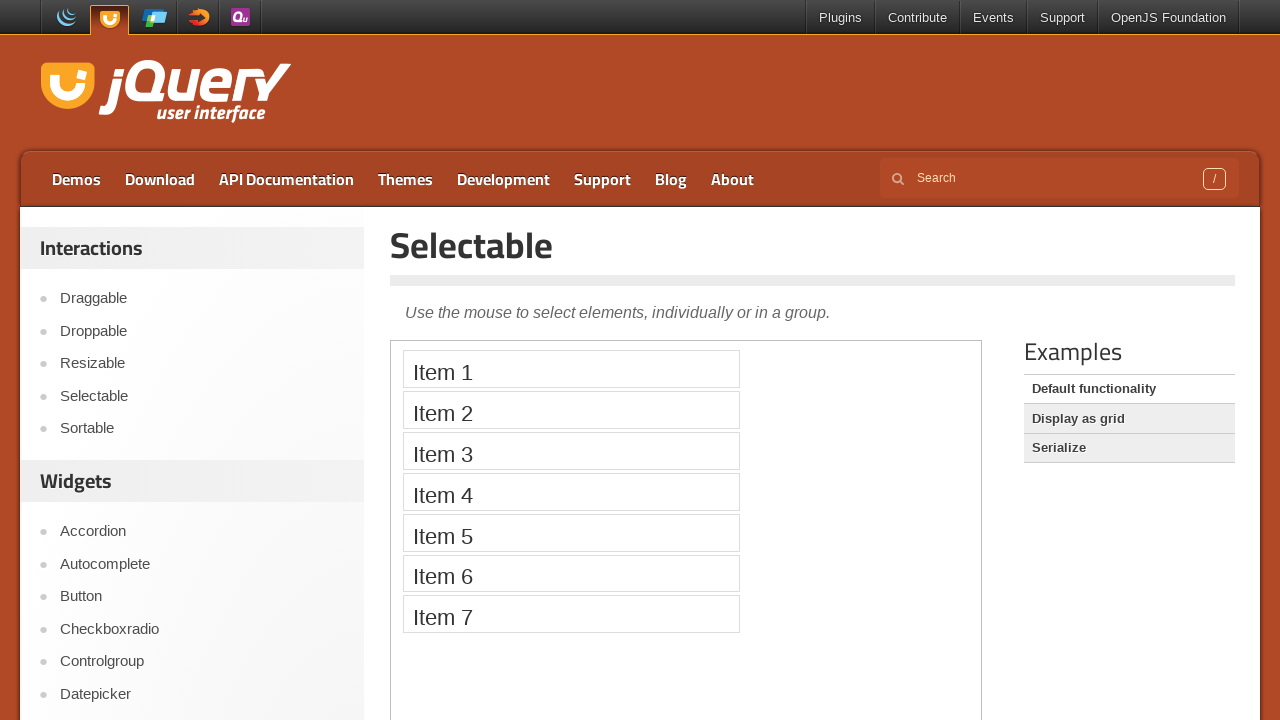

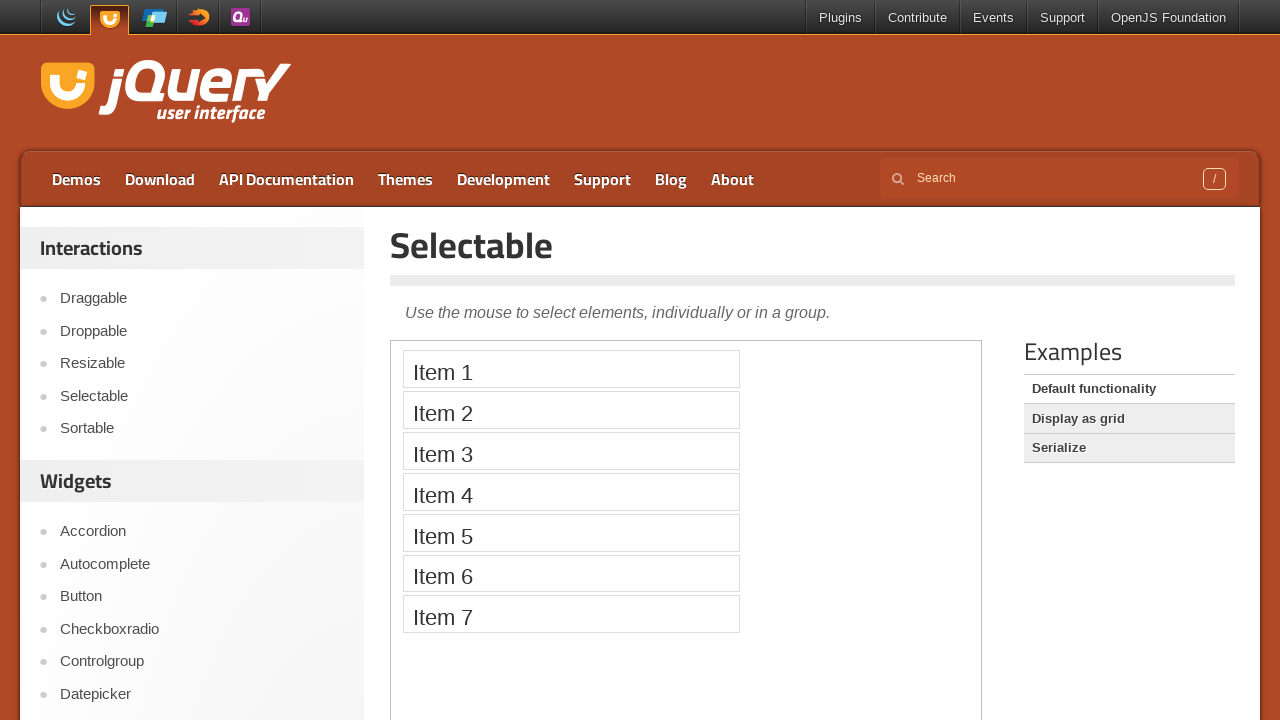